Navigates to DuckDuckGo homepage as part of a dependency testing demonstration

Starting URL: https://duckduckgo.com

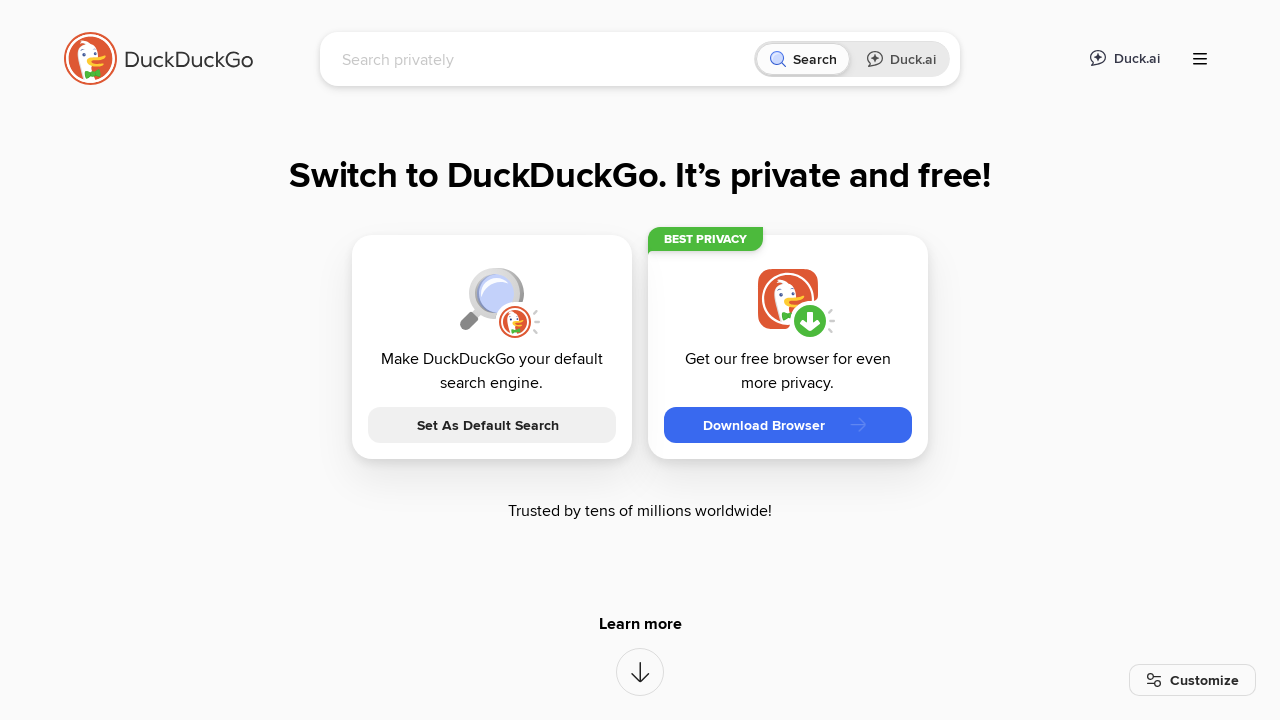

DuckDuckGo homepage loaded and DOM content ready
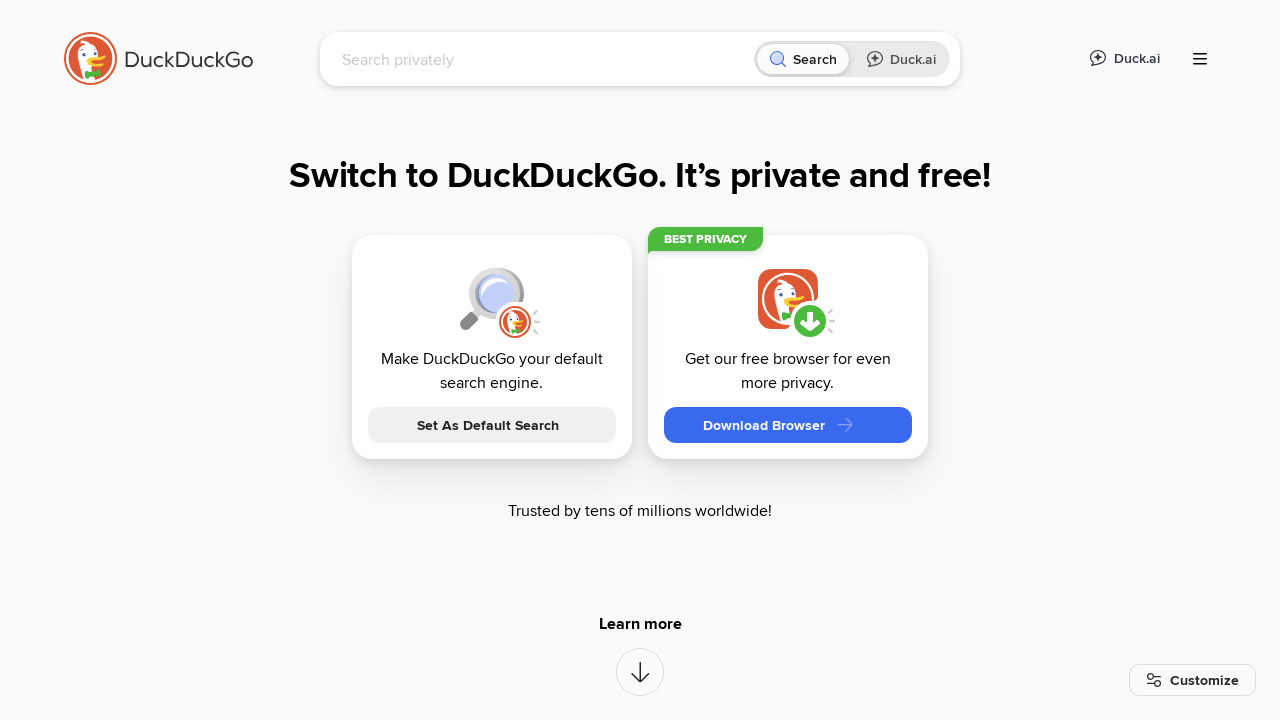

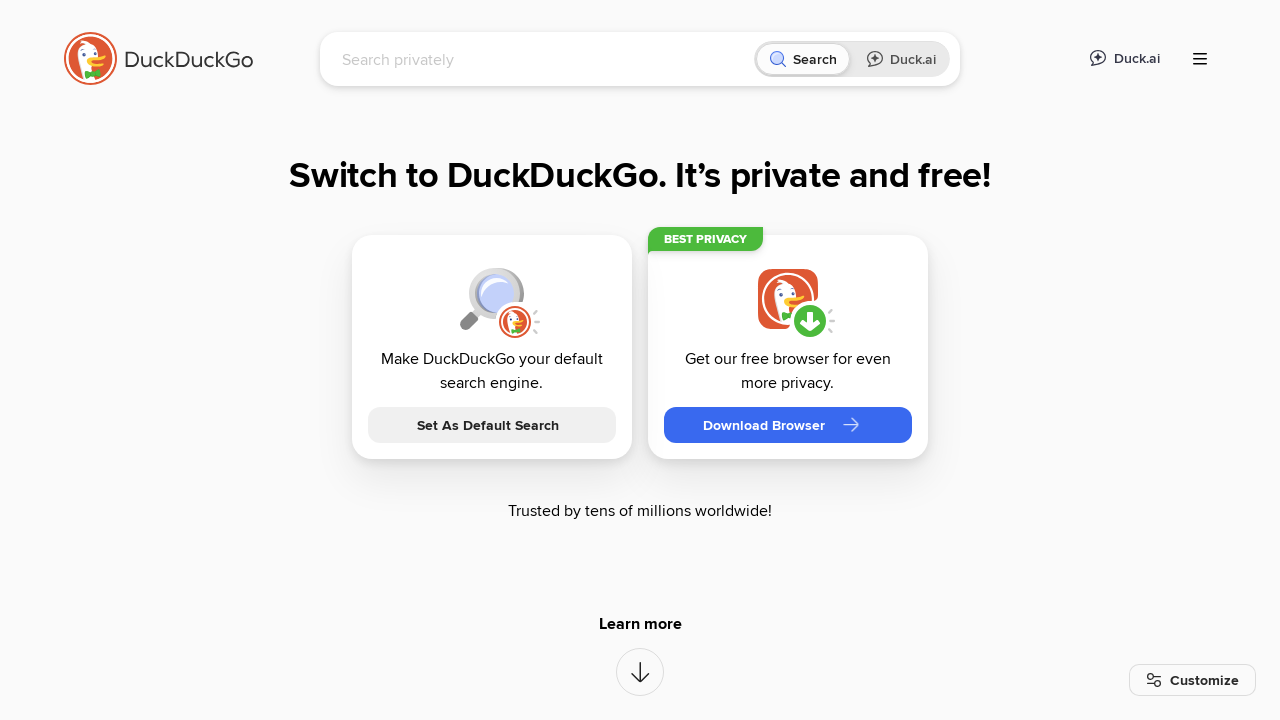